Tests interaction with SweetAlert popup by clicking a preview button and accepting the alert dialog

Starting URL: https://sweetalert.js.org

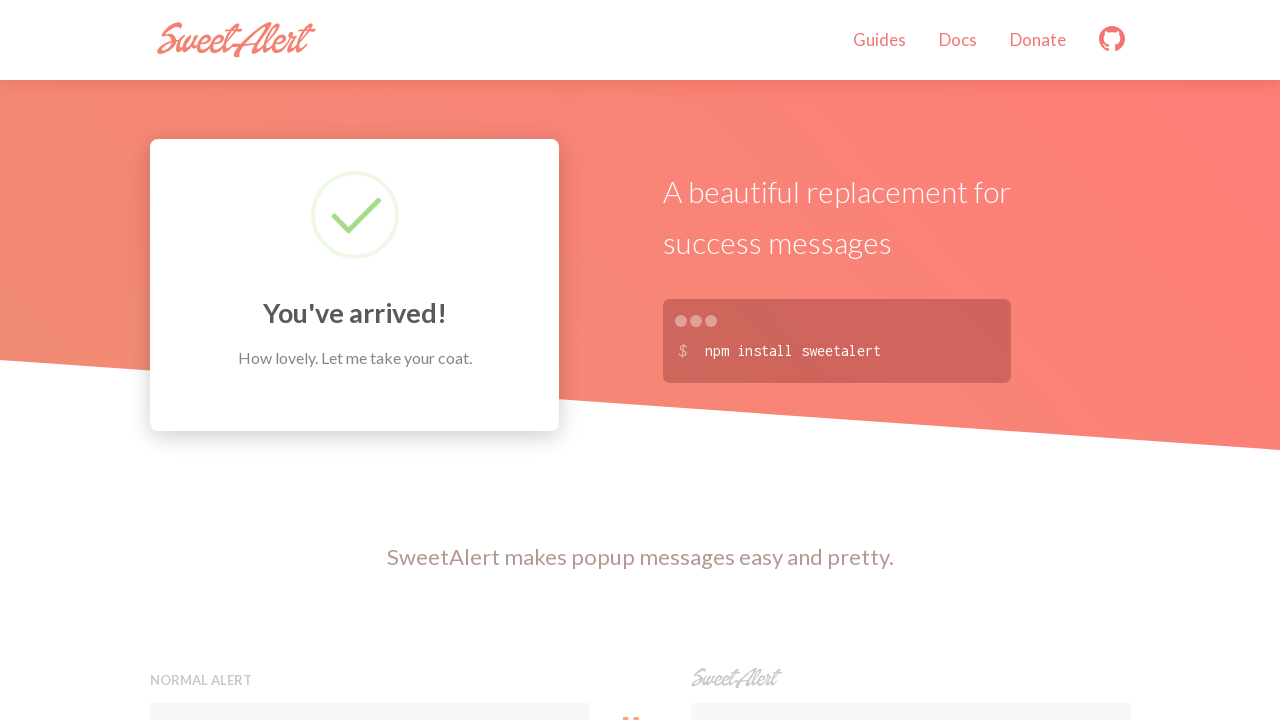

Clicked the second preview button to trigger SweetAlert popup at (910, 360) on (//button[@class='preview'])[2]
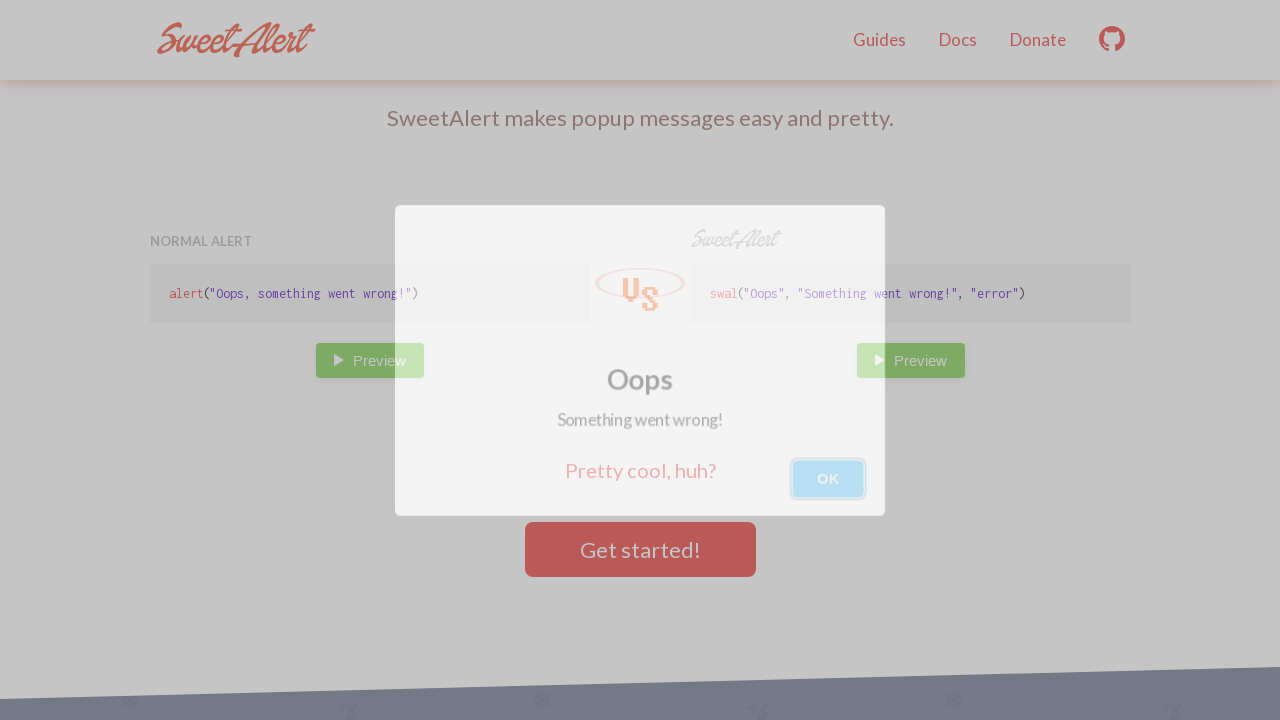

Set up dialog handler to accept the alert
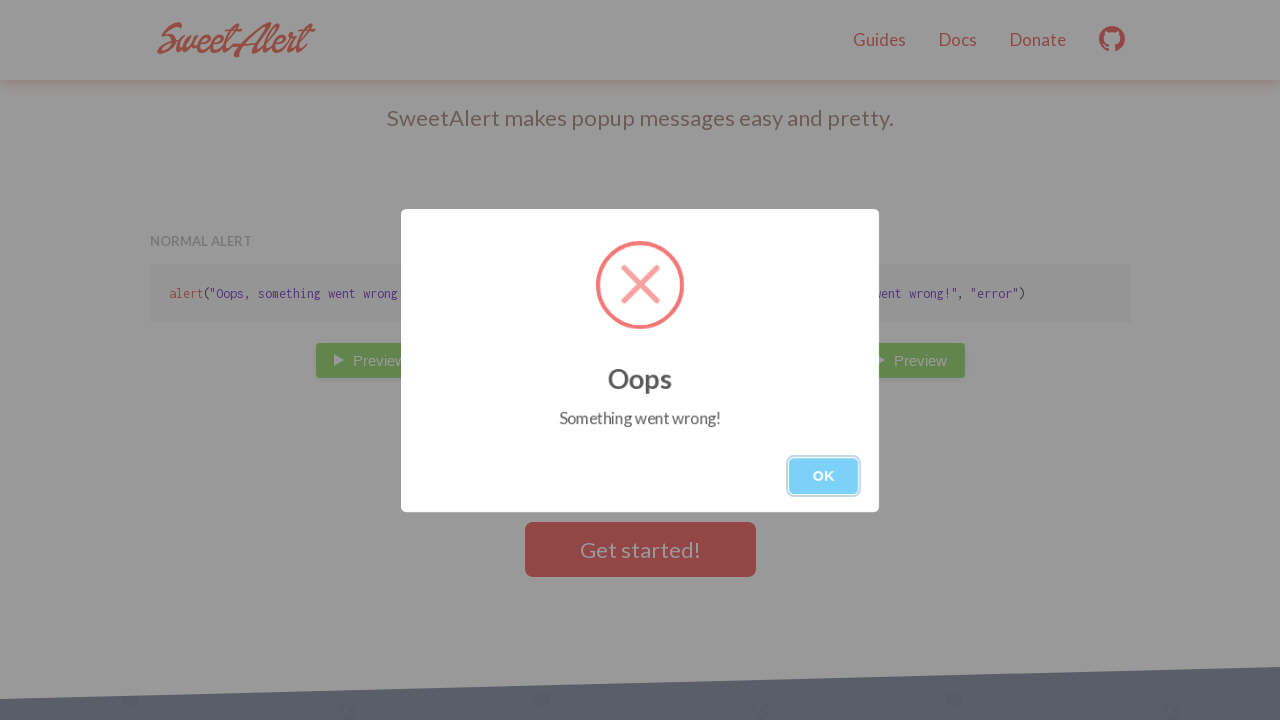

Waited 1000ms for UI updates after accepting alert
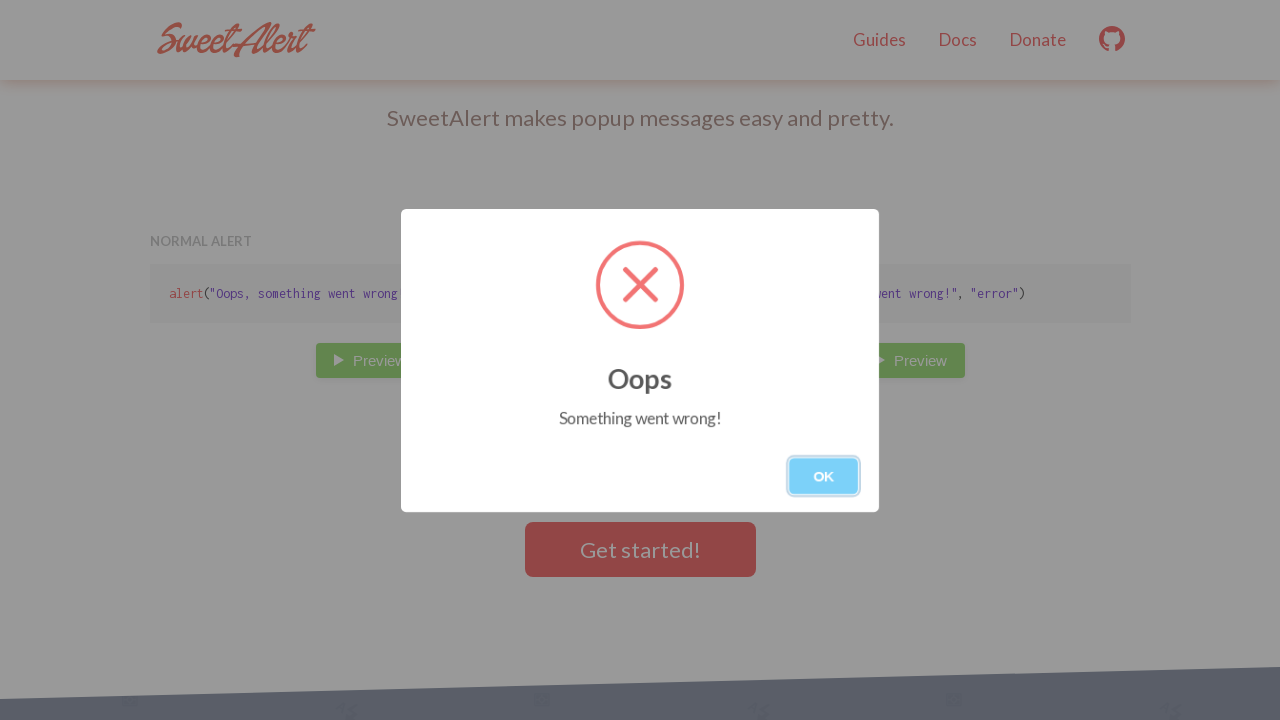

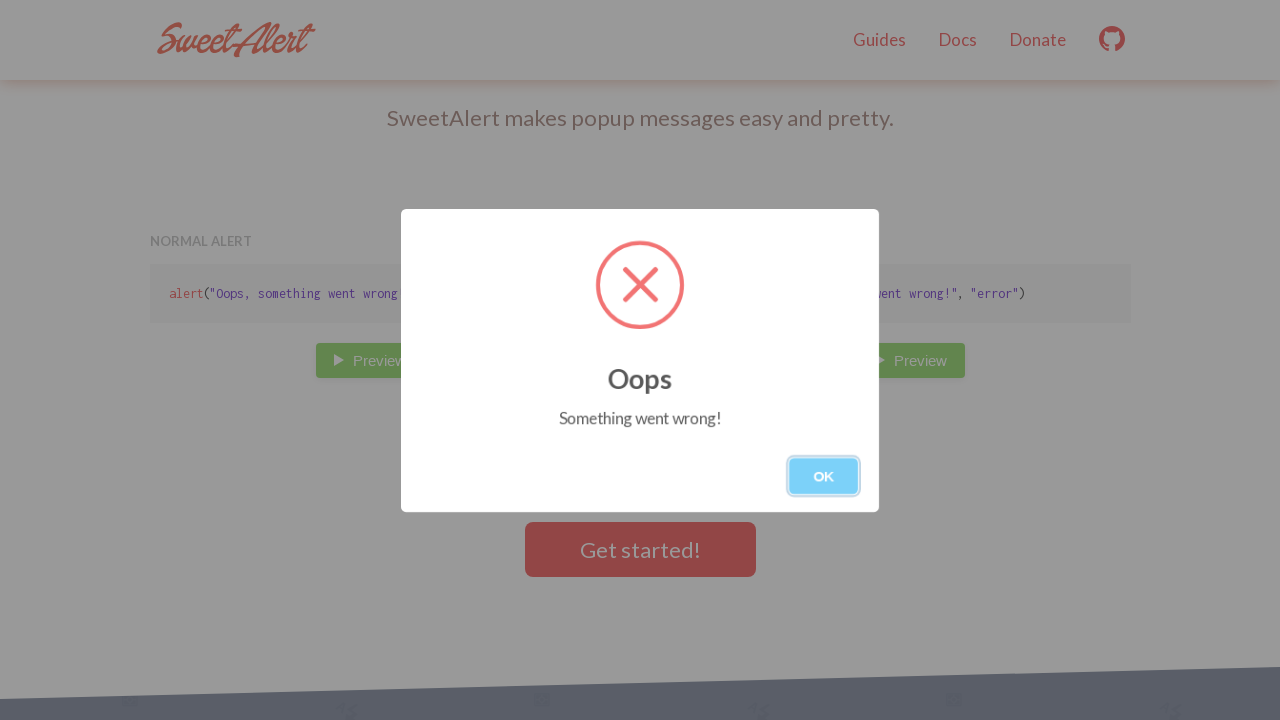